Tests the Super Calculator by subtracting 1 from 3, verifying the result equals 2

Starting URL: http://juliemr.github.io/protractor-demo/

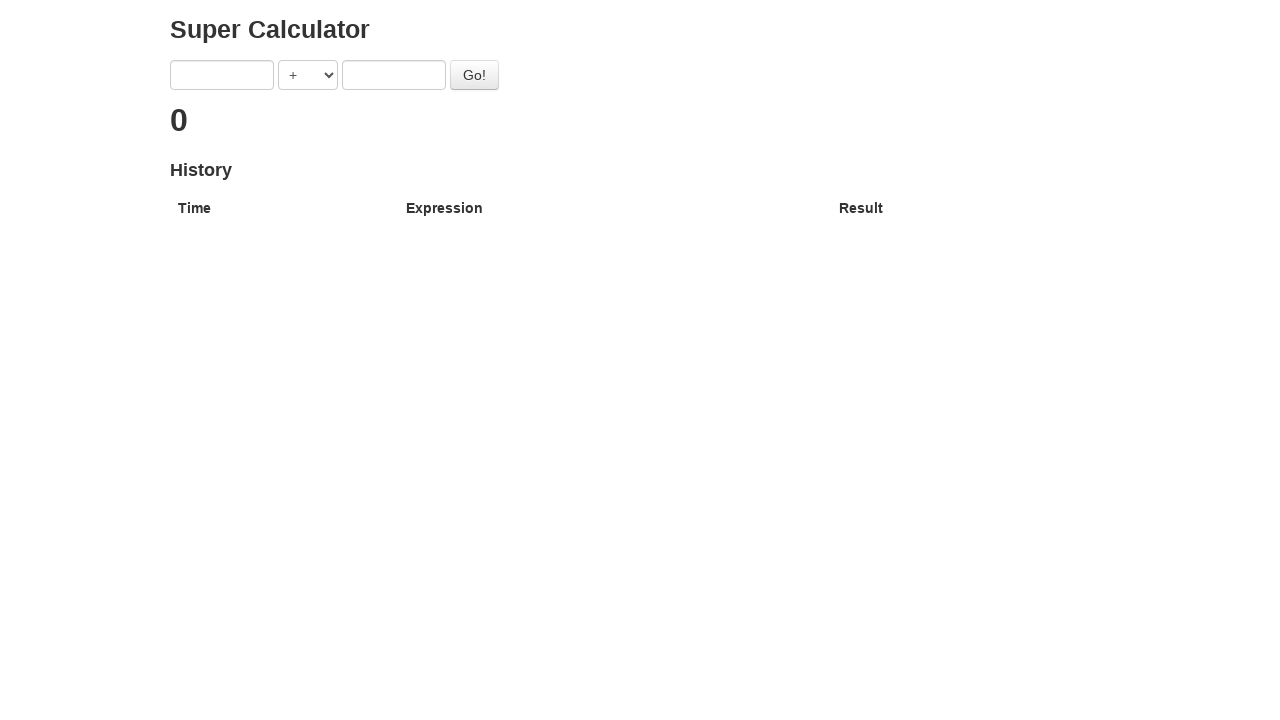

Entered 3 in the first number field on input[ng-model='first']
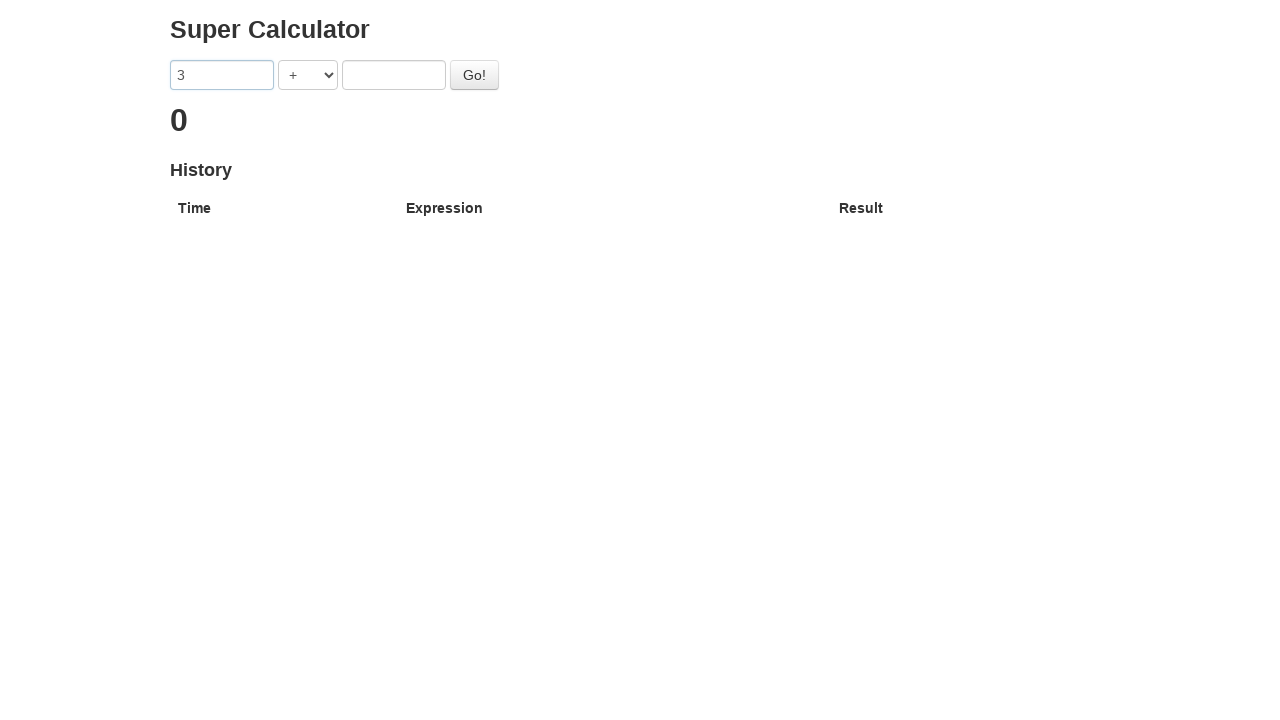

Entered 1 in the second number field on input[ng-model='second']
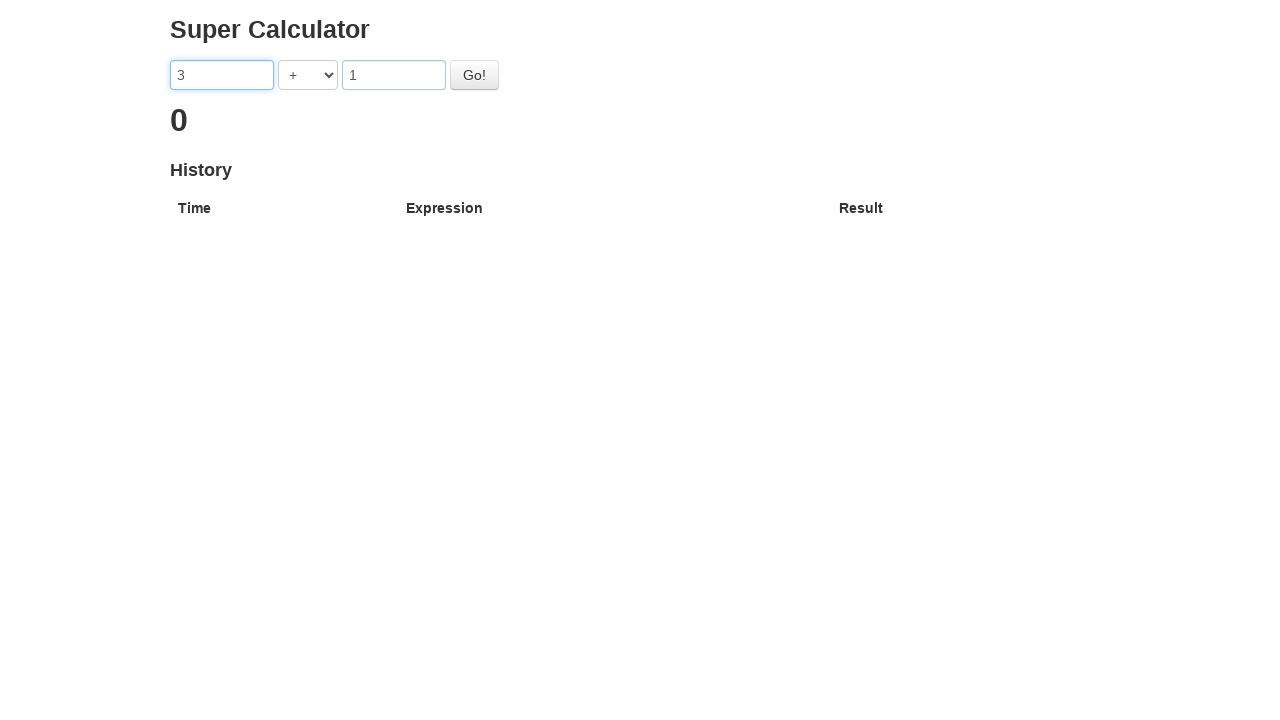

Selected subtraction operator on select[ng-model='operator']
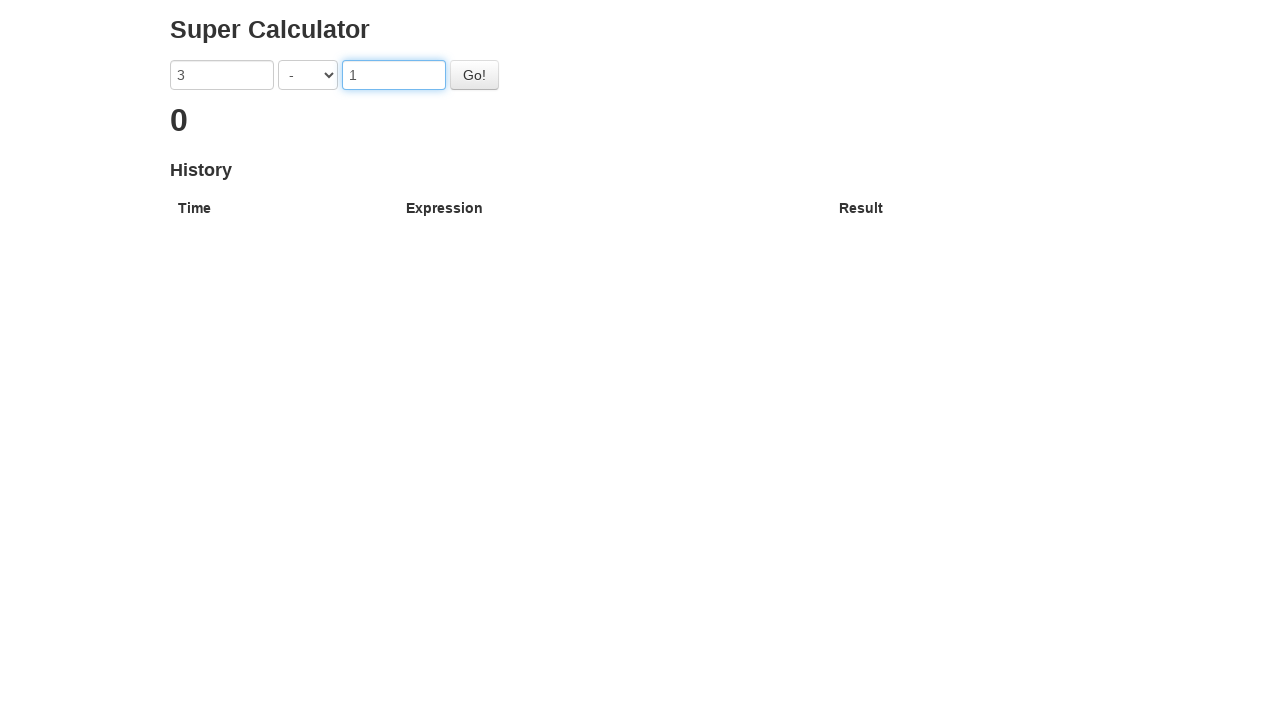

Clicked Go button to perform calculation at (474, 75) on #gobutton
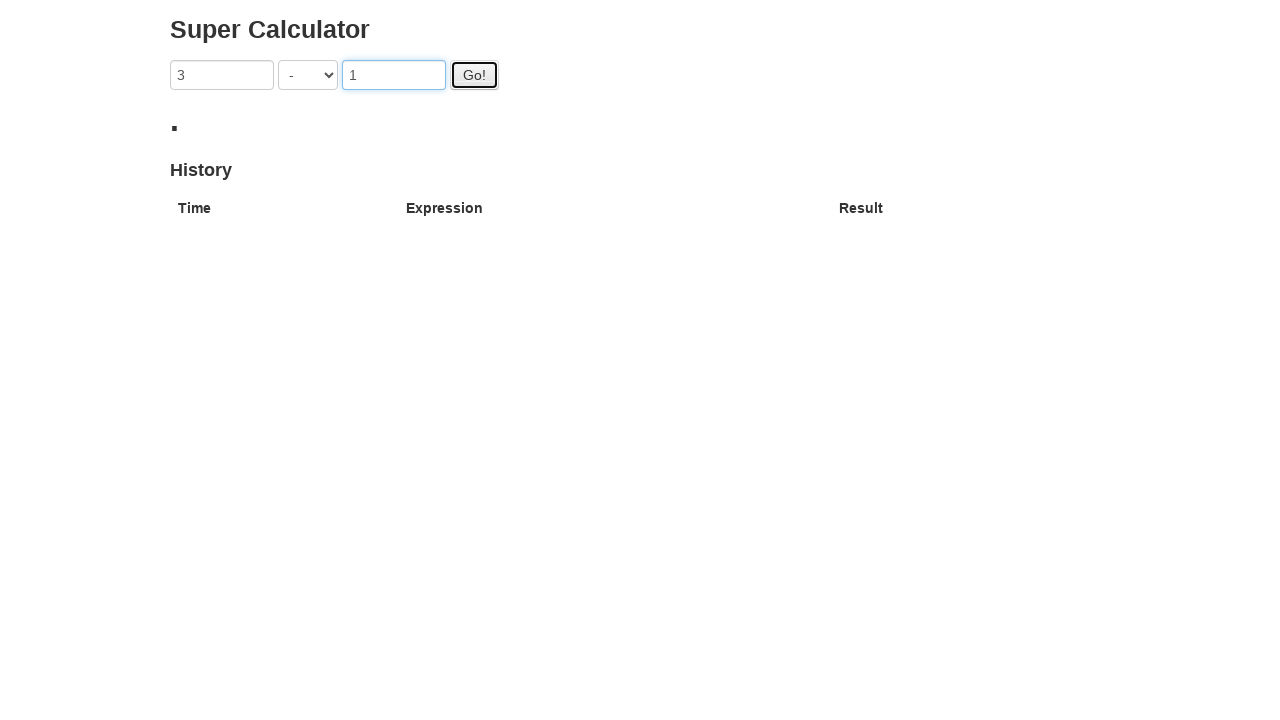

Result appeared showing 3 - 1 = 2
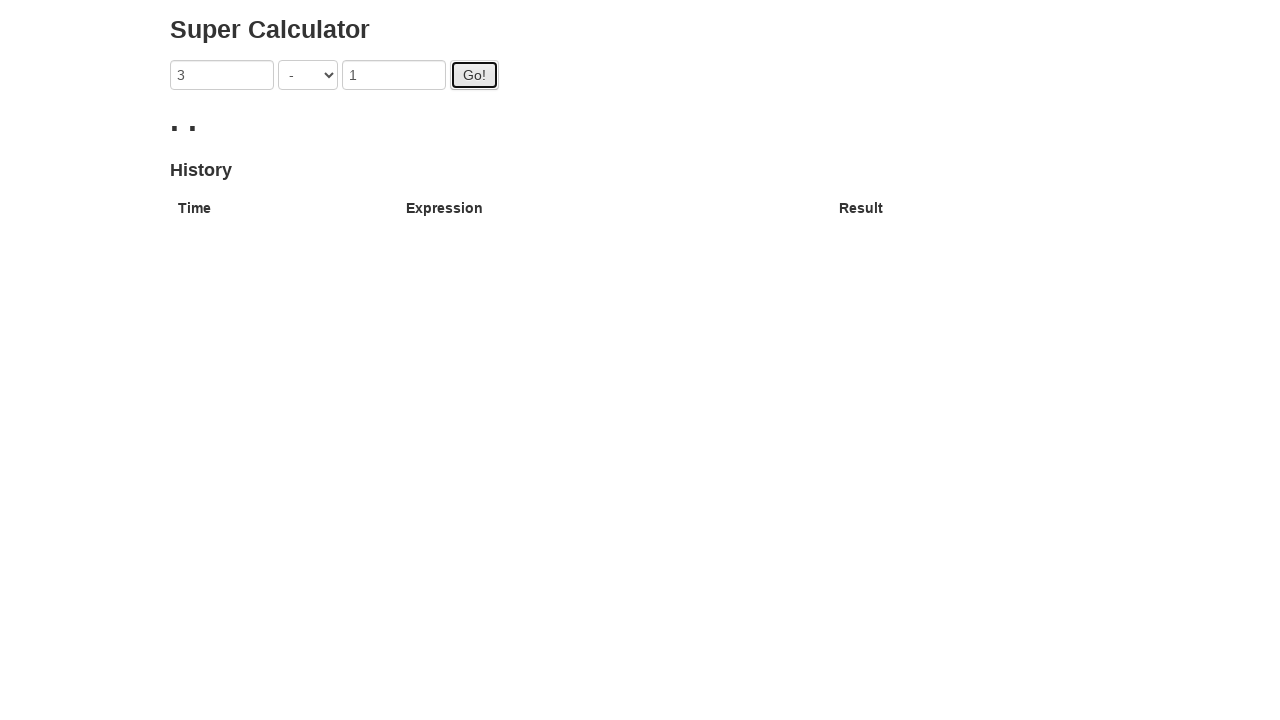

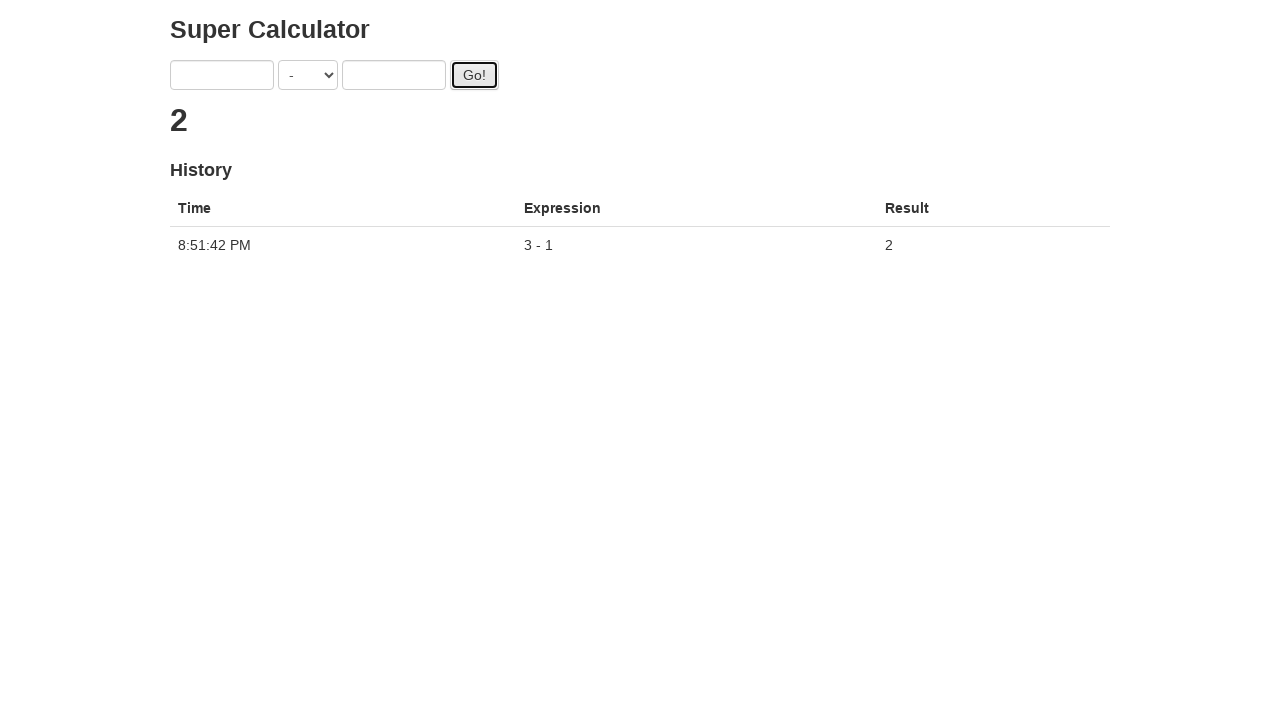